Tests interaction with iframes by filling text input fields in two different frames on a demo page

Starting URL: https://ui.vision/demo/webtest/frames/

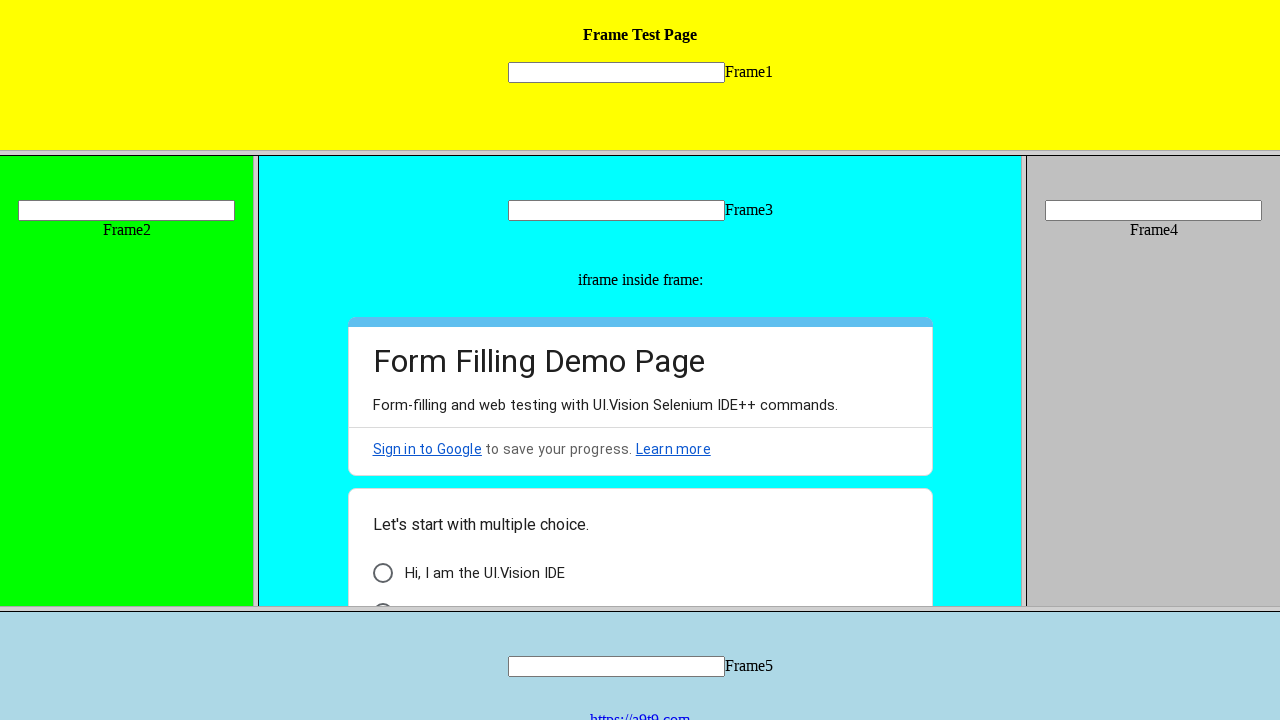

Located frame_1 by URL
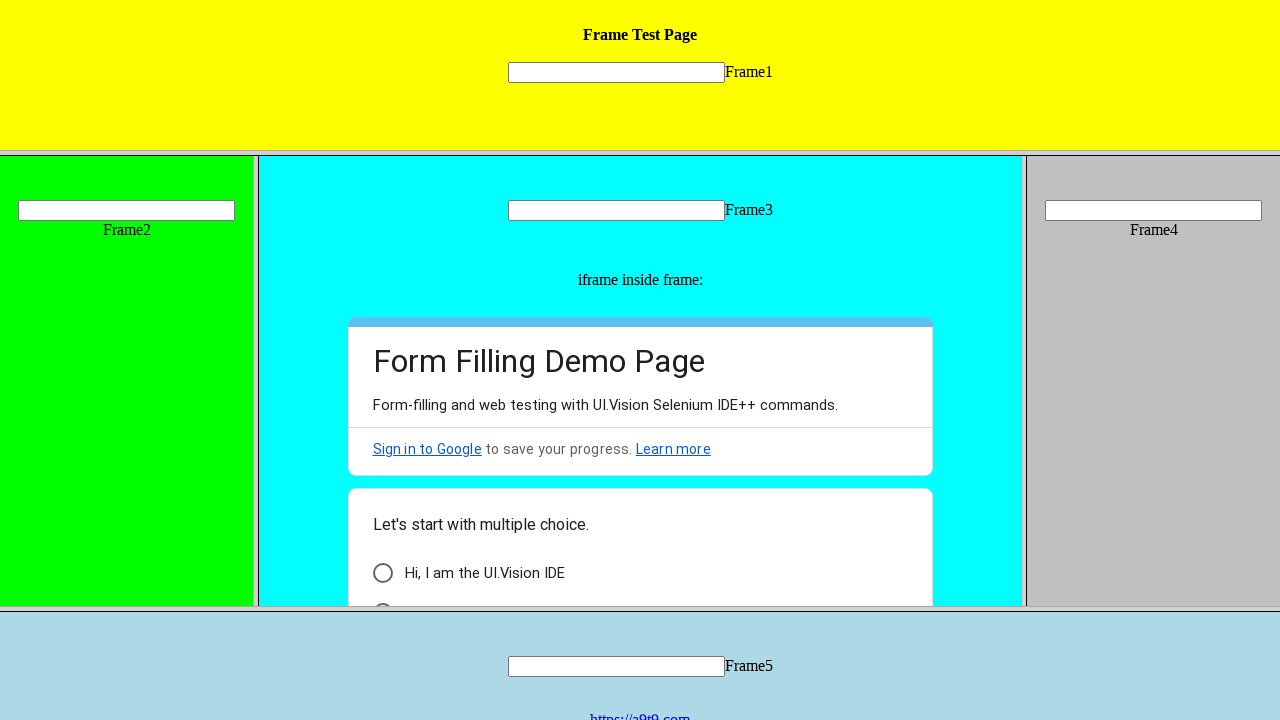

Filled text input field in frame_1 with 'Hello' on [name="mytext1"]
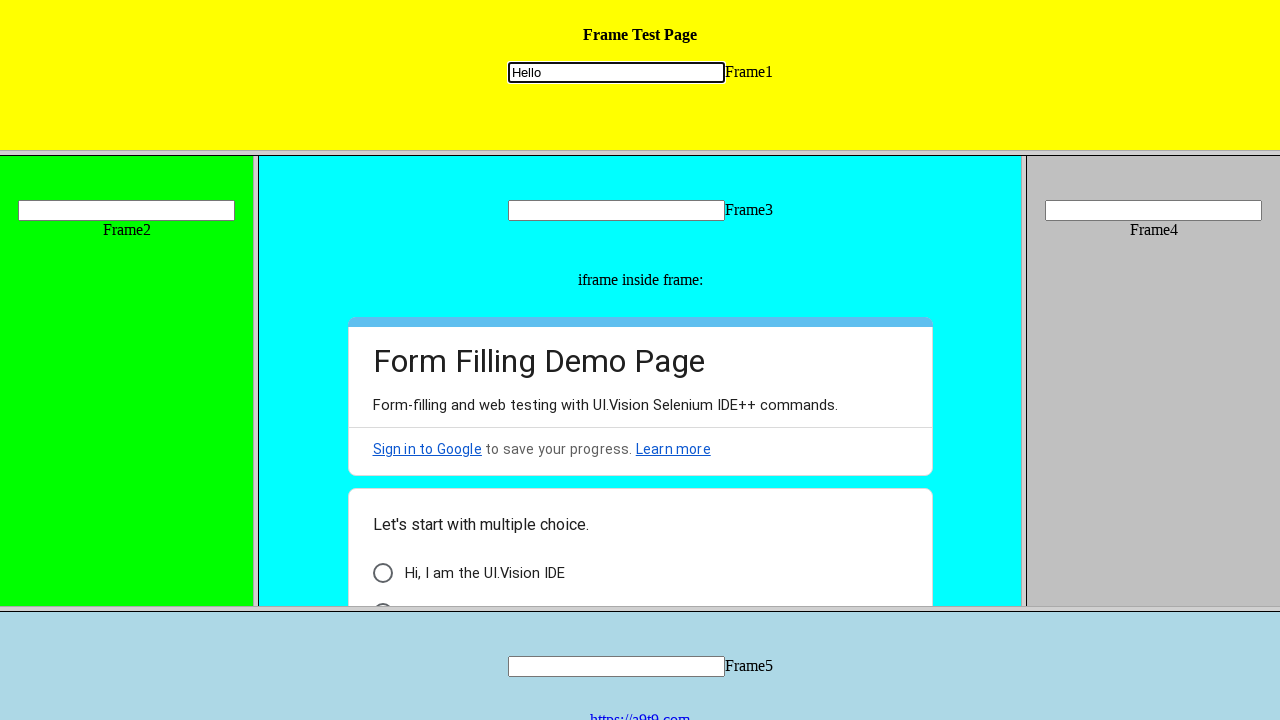

Located text input field in frame_2
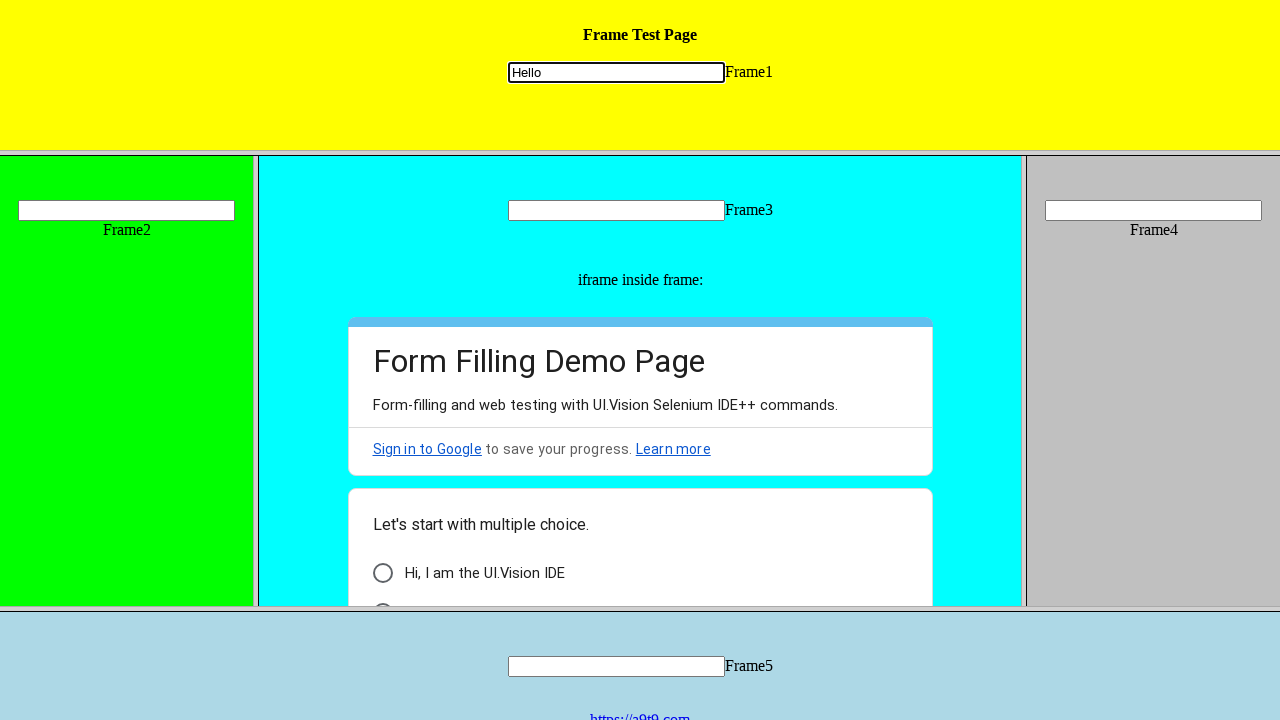

Filled text input field in frame_2 with 'hello' on frame[src='frame_2.html'] >> internal:control=enter-frame >> [name='mytext2']
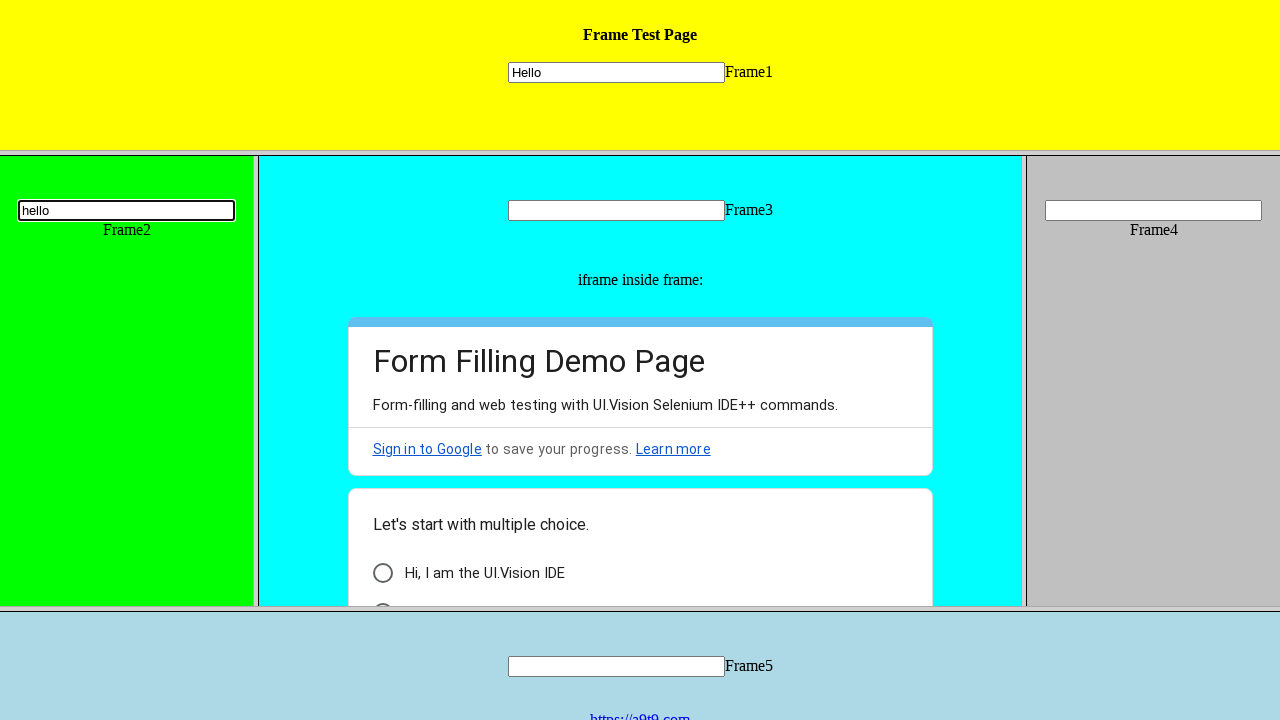

Waited 2000ms for actions to complete
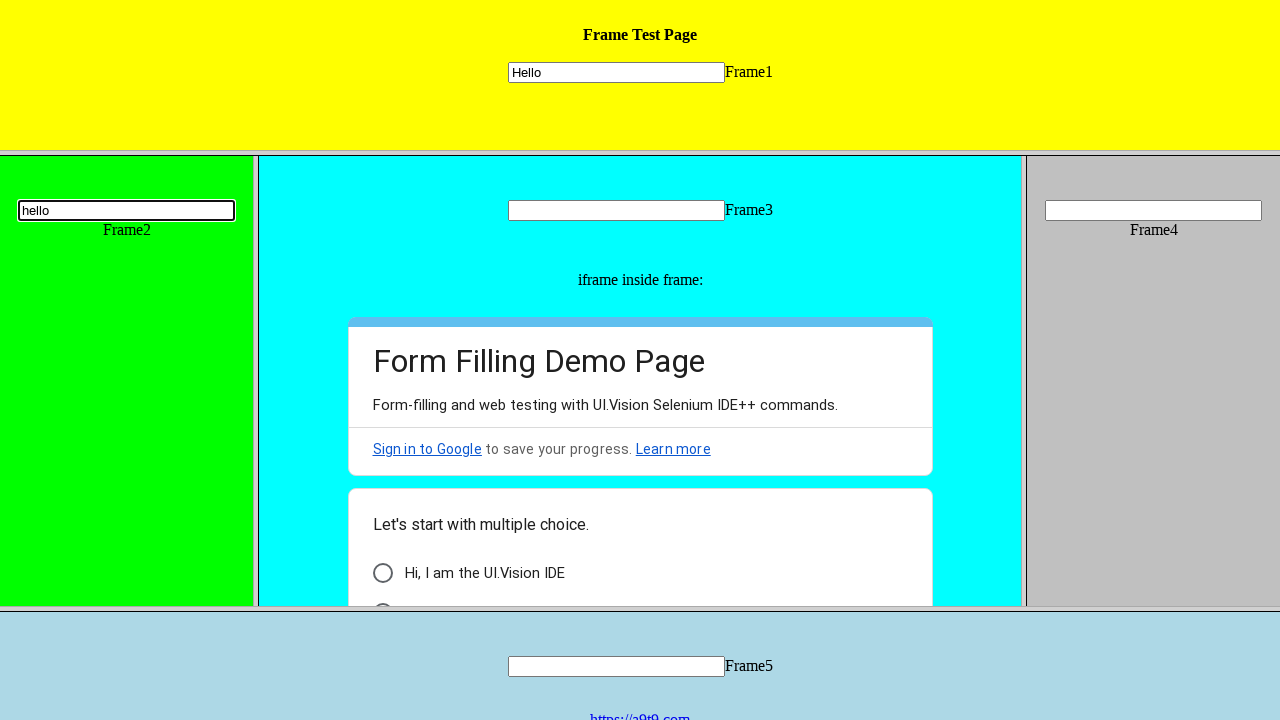

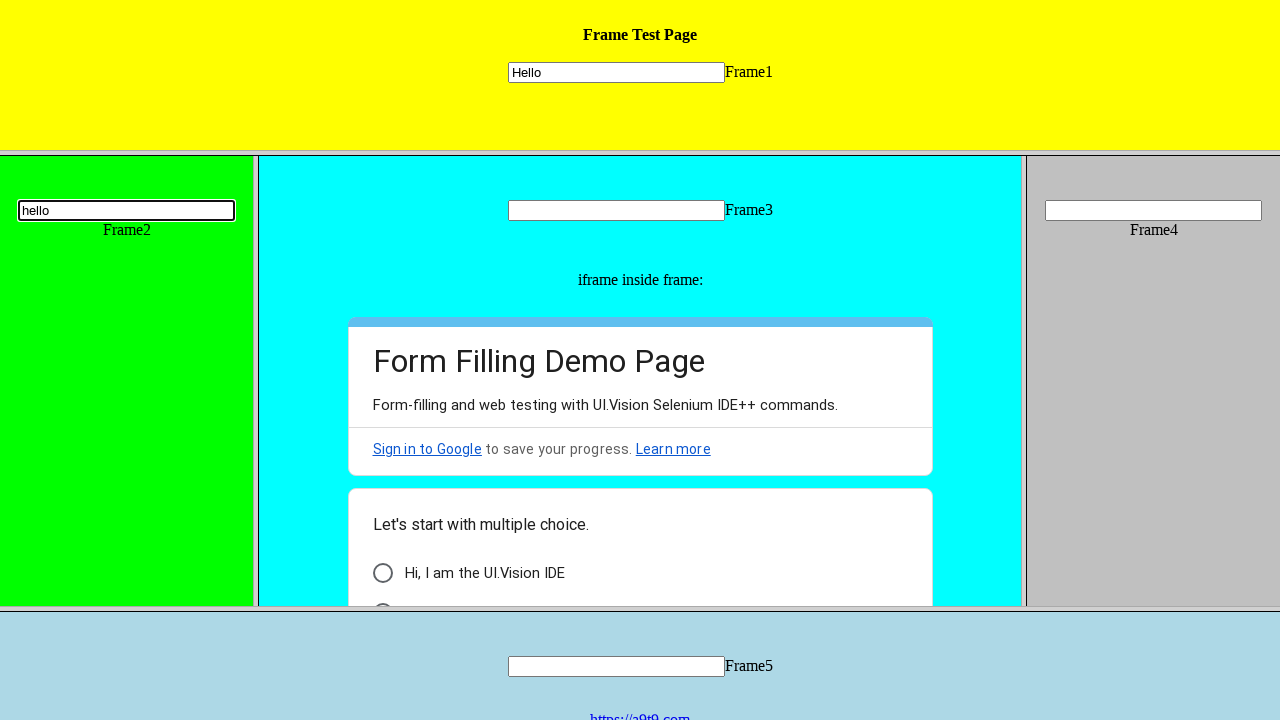